Tests a wait/timing scenario by waiting for a verify button to become clickable, clicking it, and asserting that a success message is displayed.

Starting URL: http://suninjuly.github.io/wait2.html

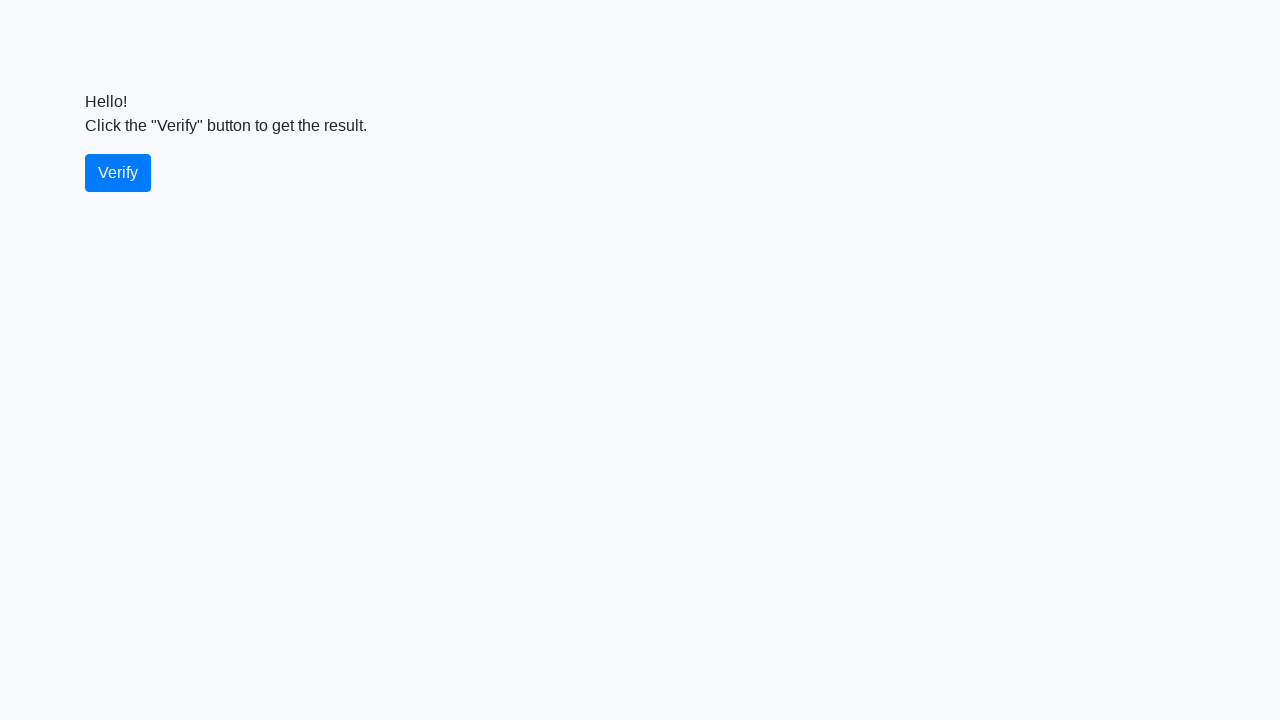

Waited for verify button to become visible
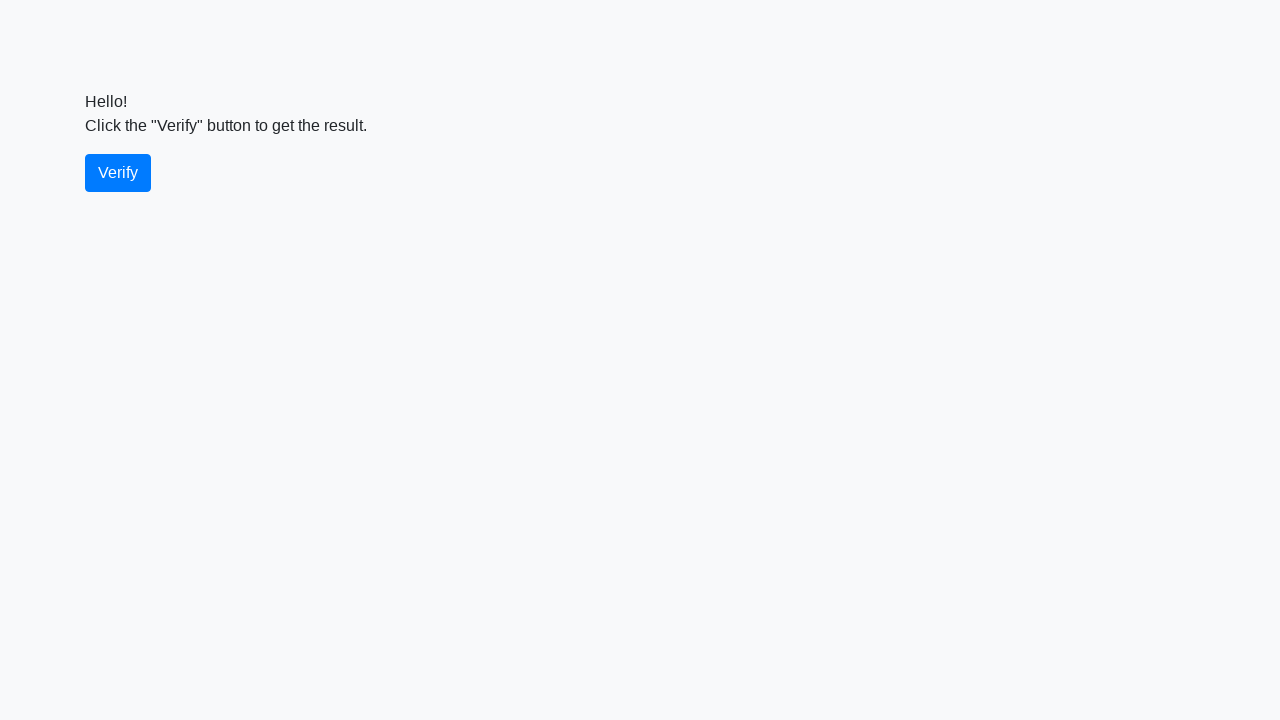

Clicked the verify button at (118, 173) on #verify
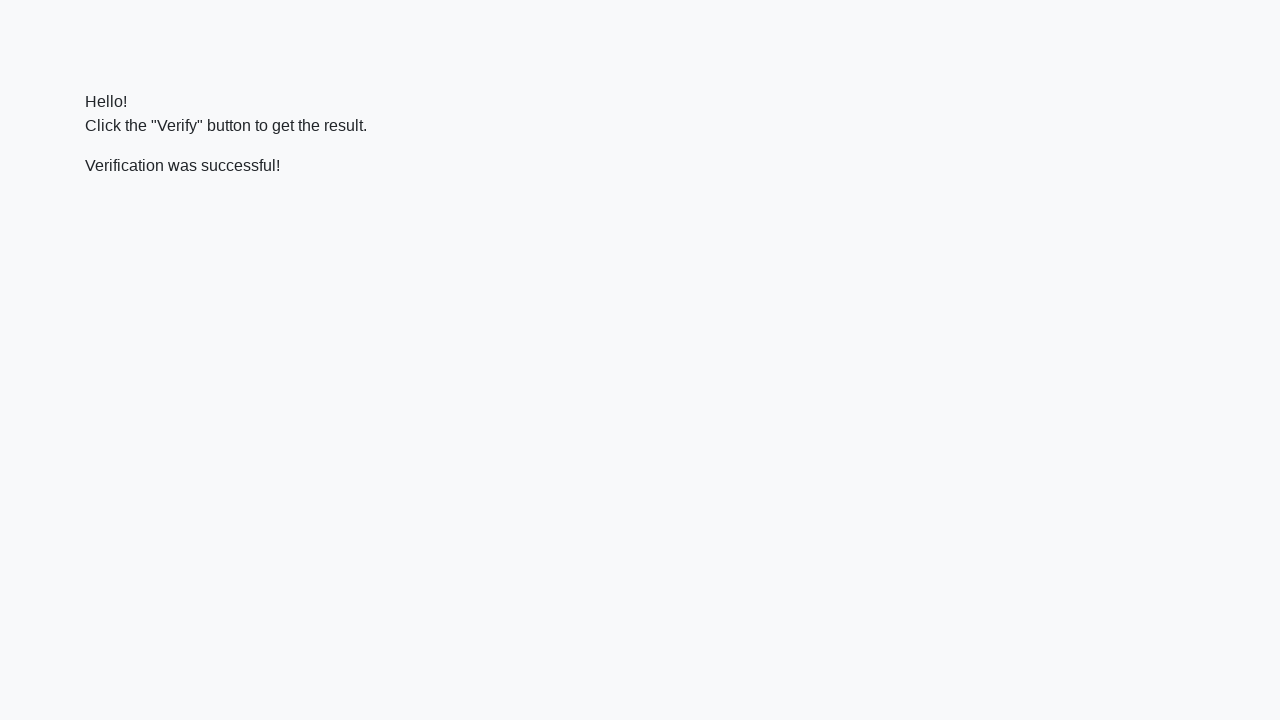

Waited for success message to become visible
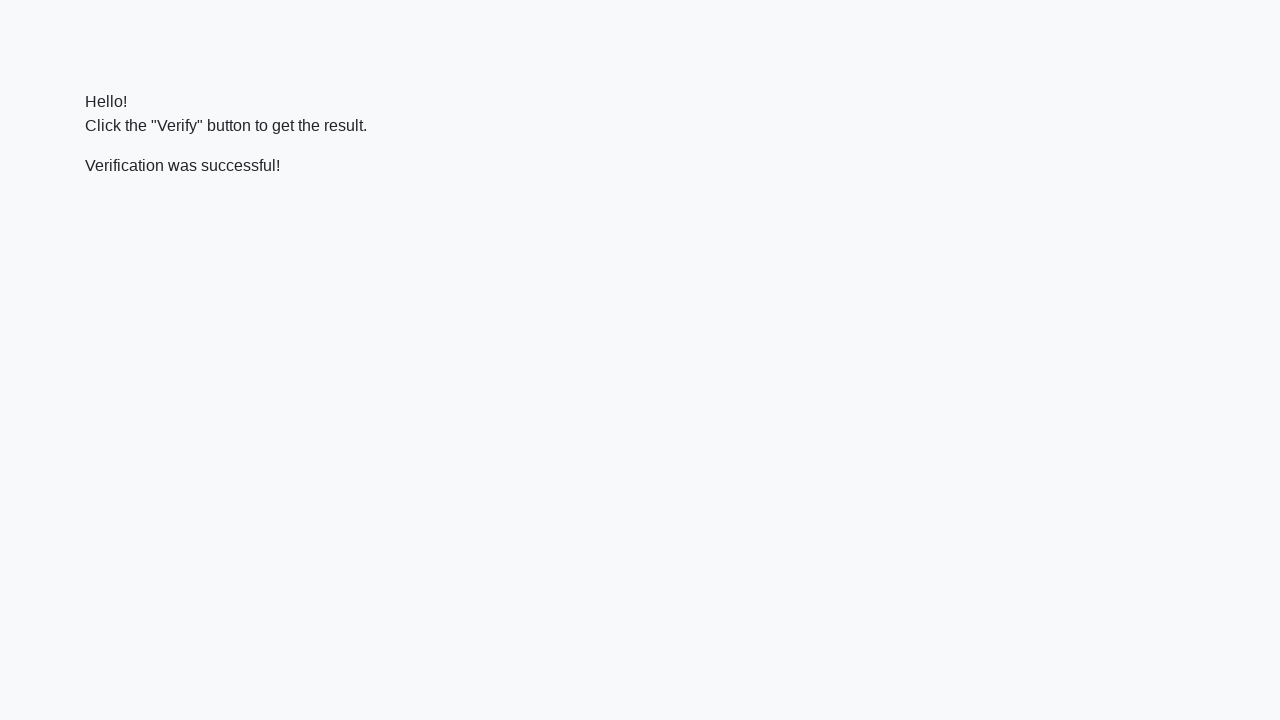

Asserted that success message contains 'successful'
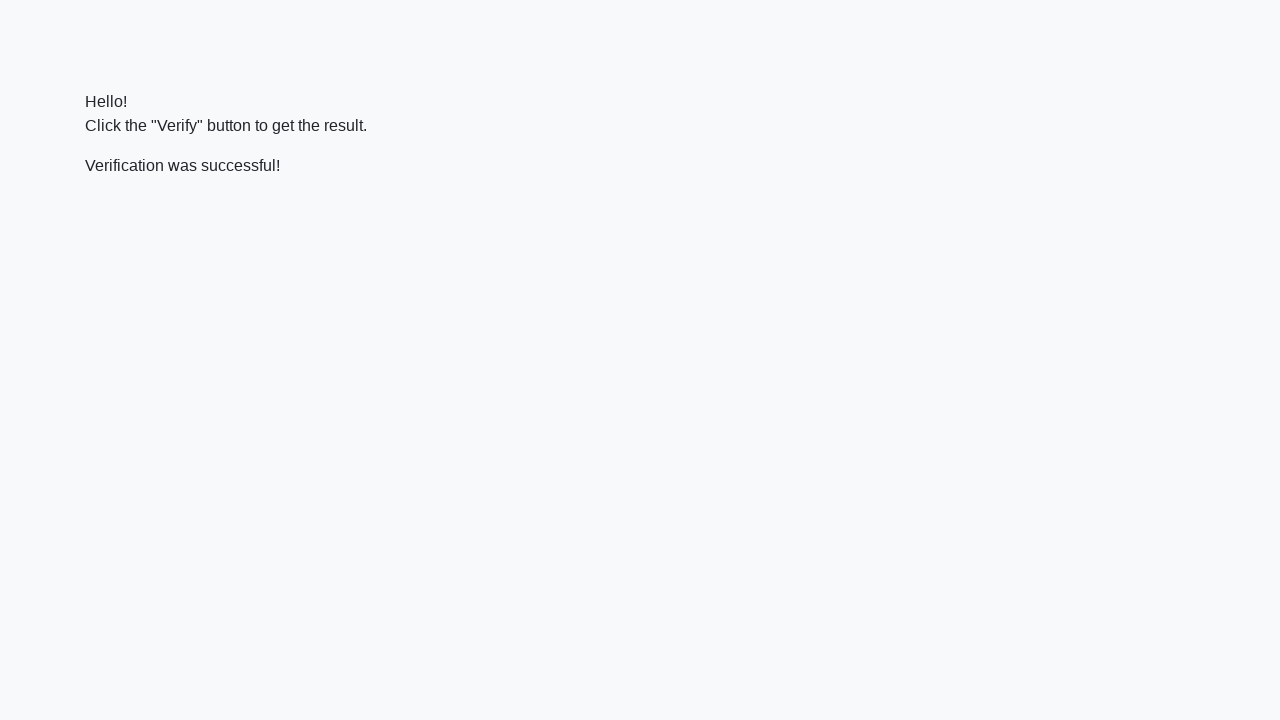

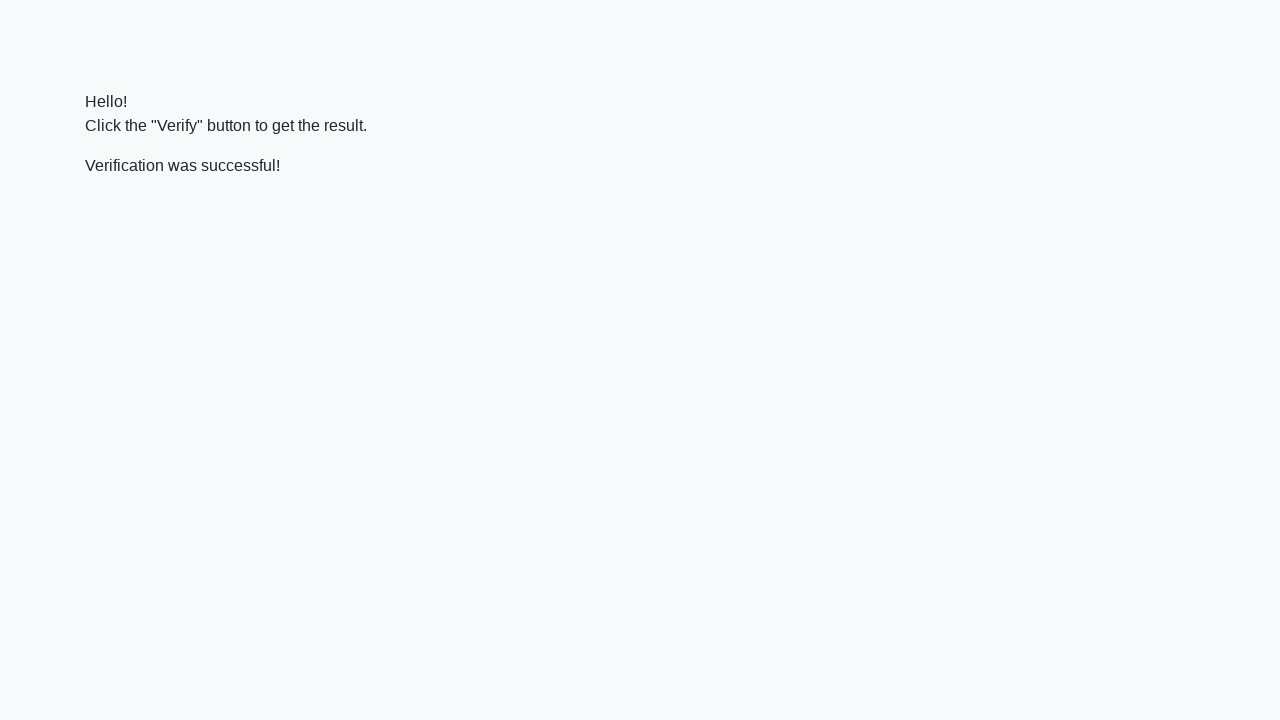